Tests selecting a country from a dropdown menu on a dummy ticket visa application form by clicking the country field wrapper and selecting "Antigua and Barbuda" from the dropdown options.

Starting URL: https://www.dummyticket.com/dummy-ticket-for-visa-application/

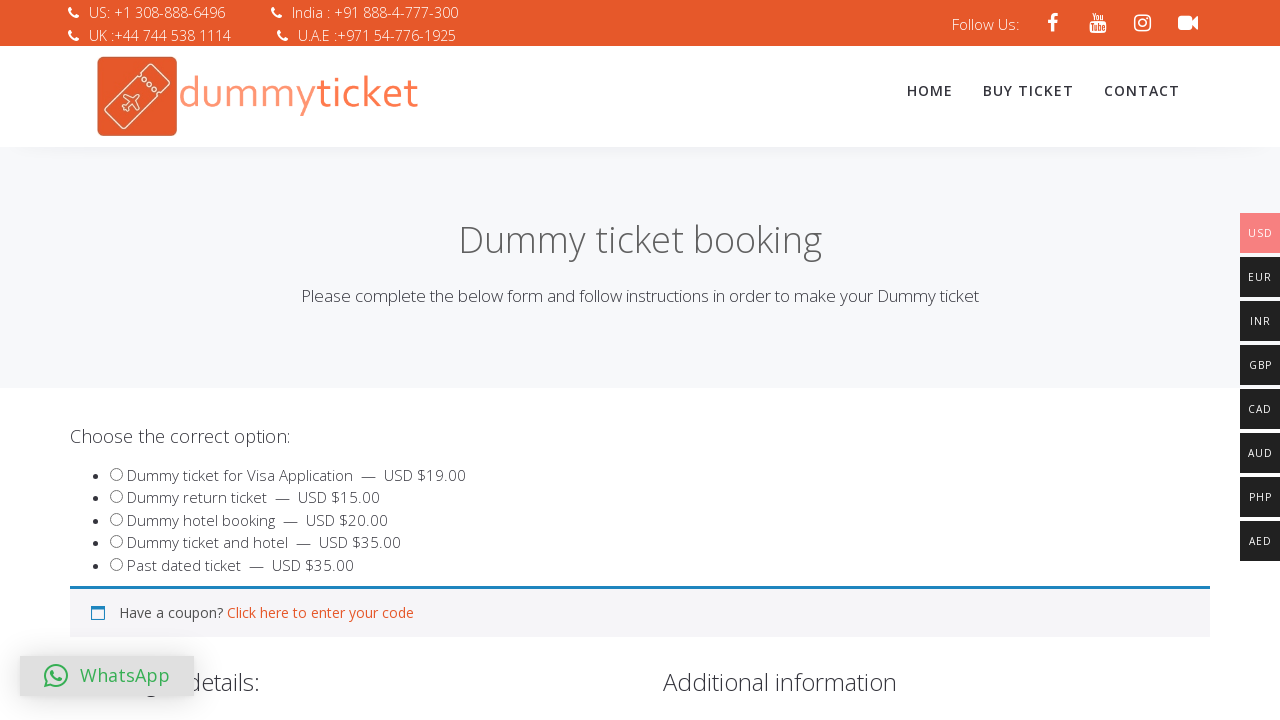

Clicked on country dropdown wrapper to open it at (72, 345) on xpath=//p[@id='billing_country_field']//span[@class='woocommerce-input-wrapper']
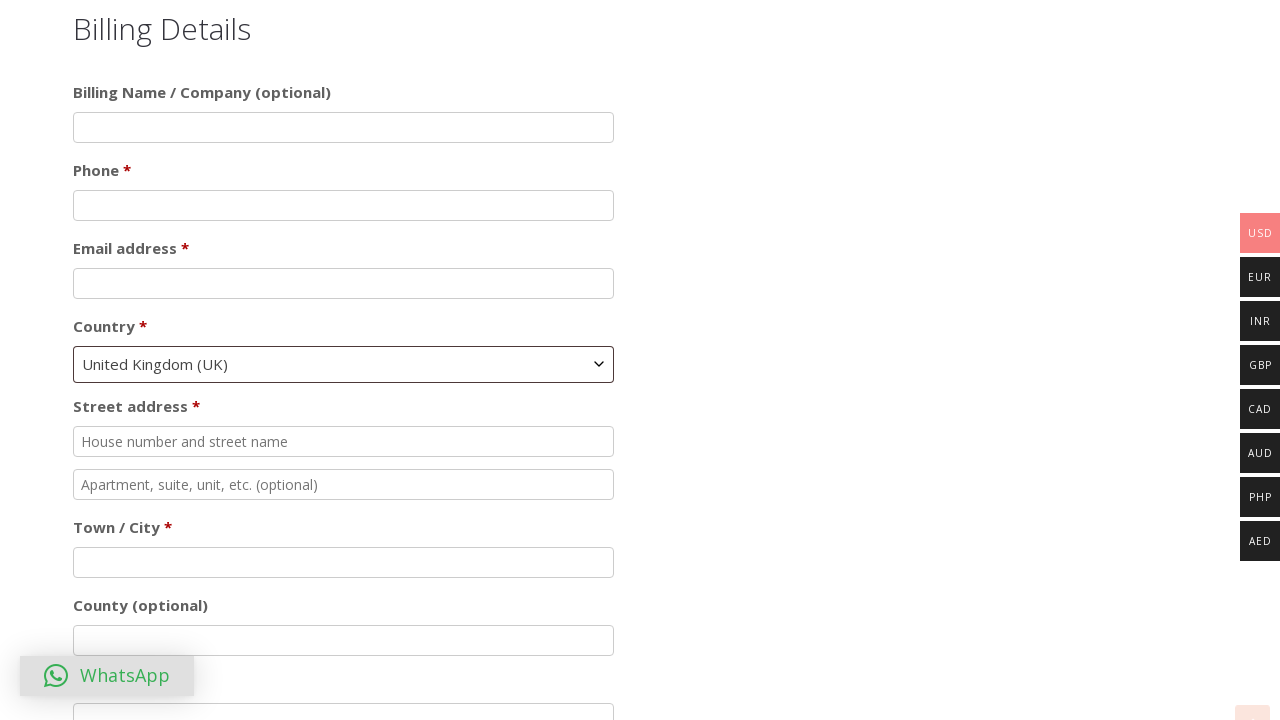

Selected 'Antigua and Barbuda' from country dropdown on #billing_country
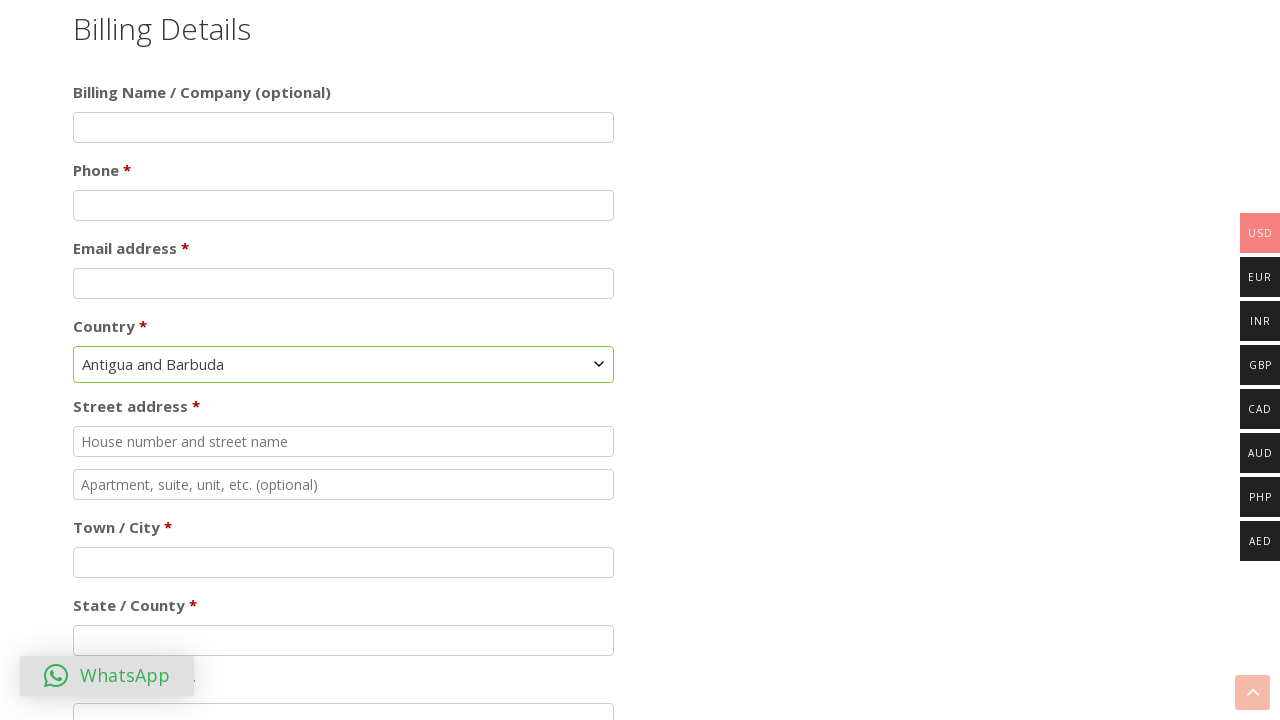

Waited for country selection to be applied
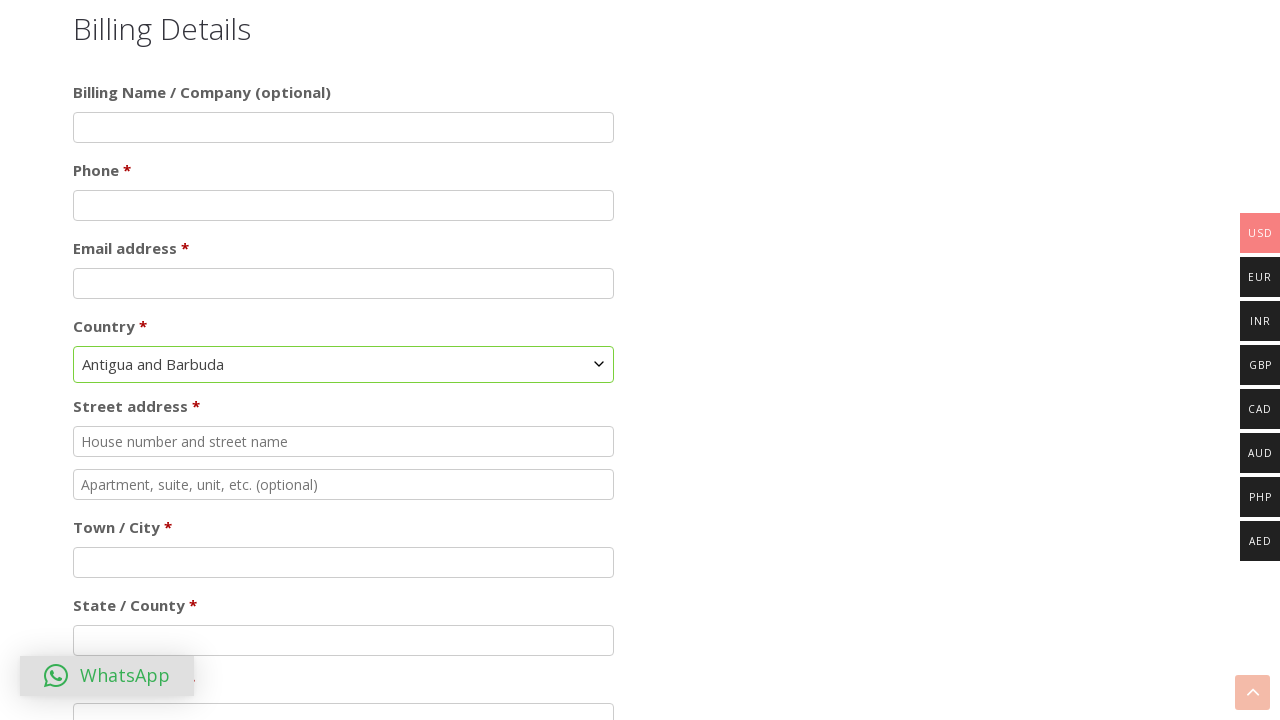

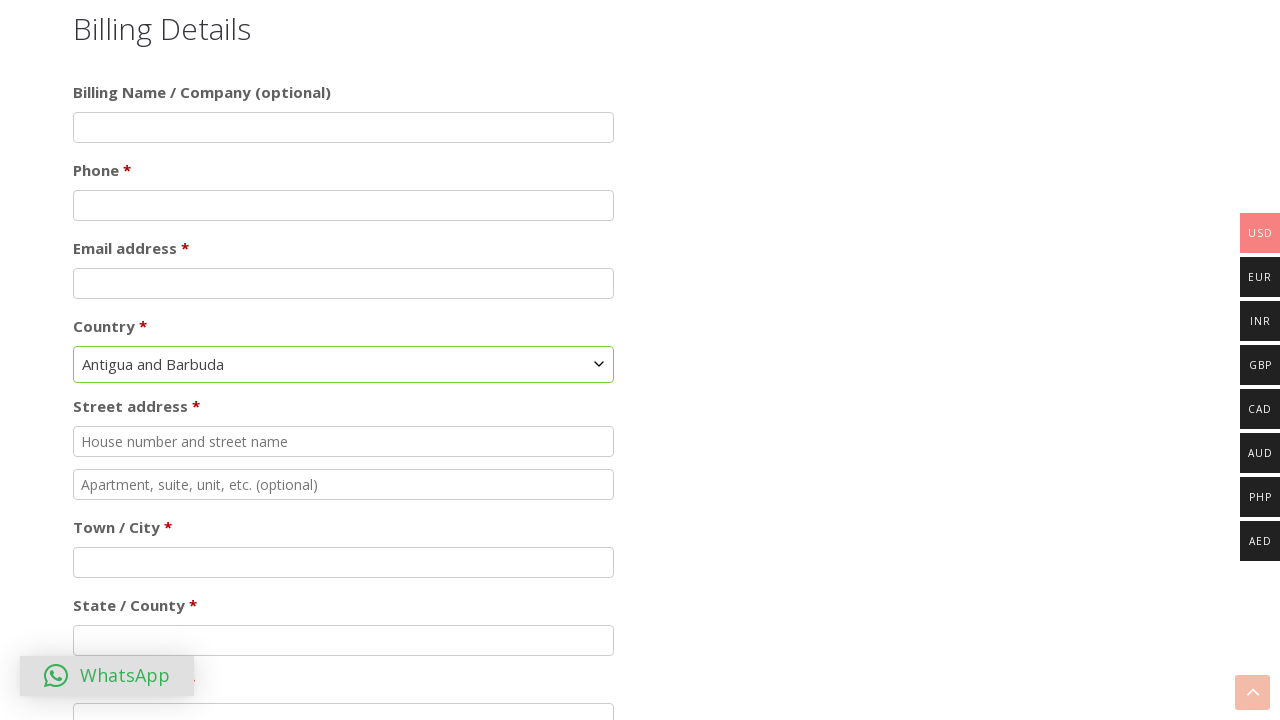